Tests a web form by entering text into a text box, submitting the form, and verifying the success message is displayed.

Starting URL: https://www.selenium.dev/selenium/web/web-form.html

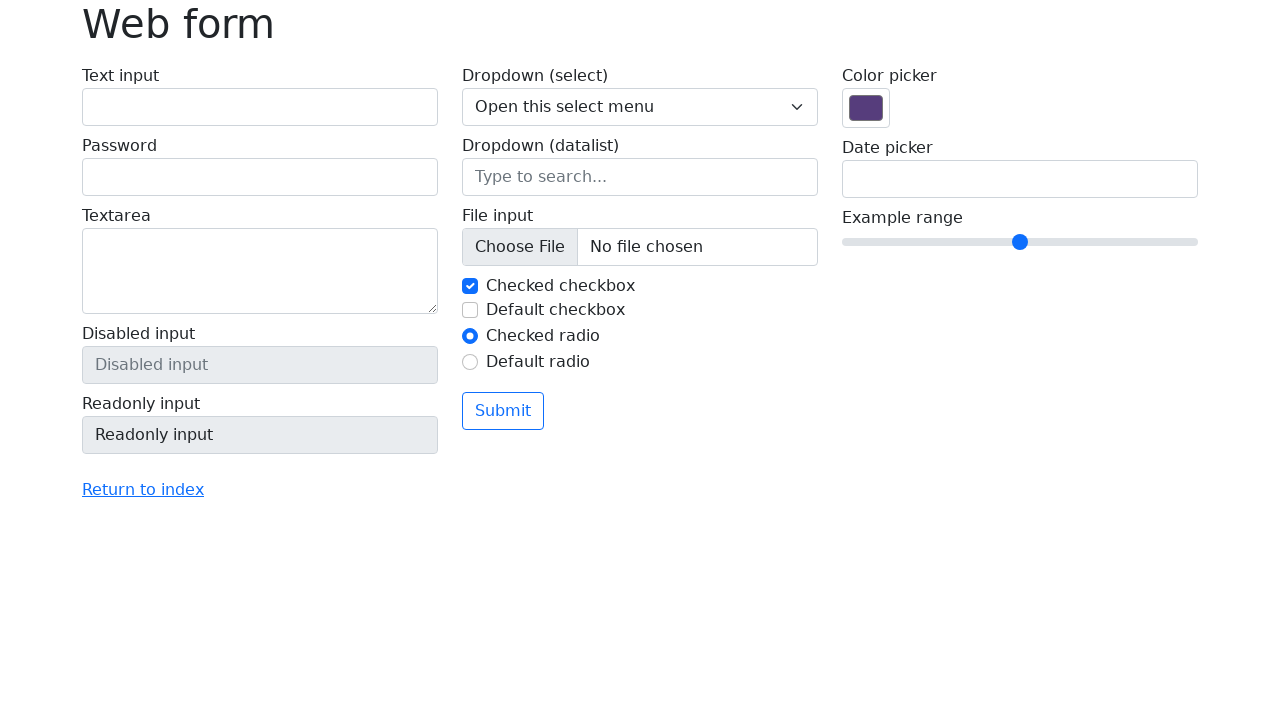

Filled text box with 'Selenium' on input[name='my-text']
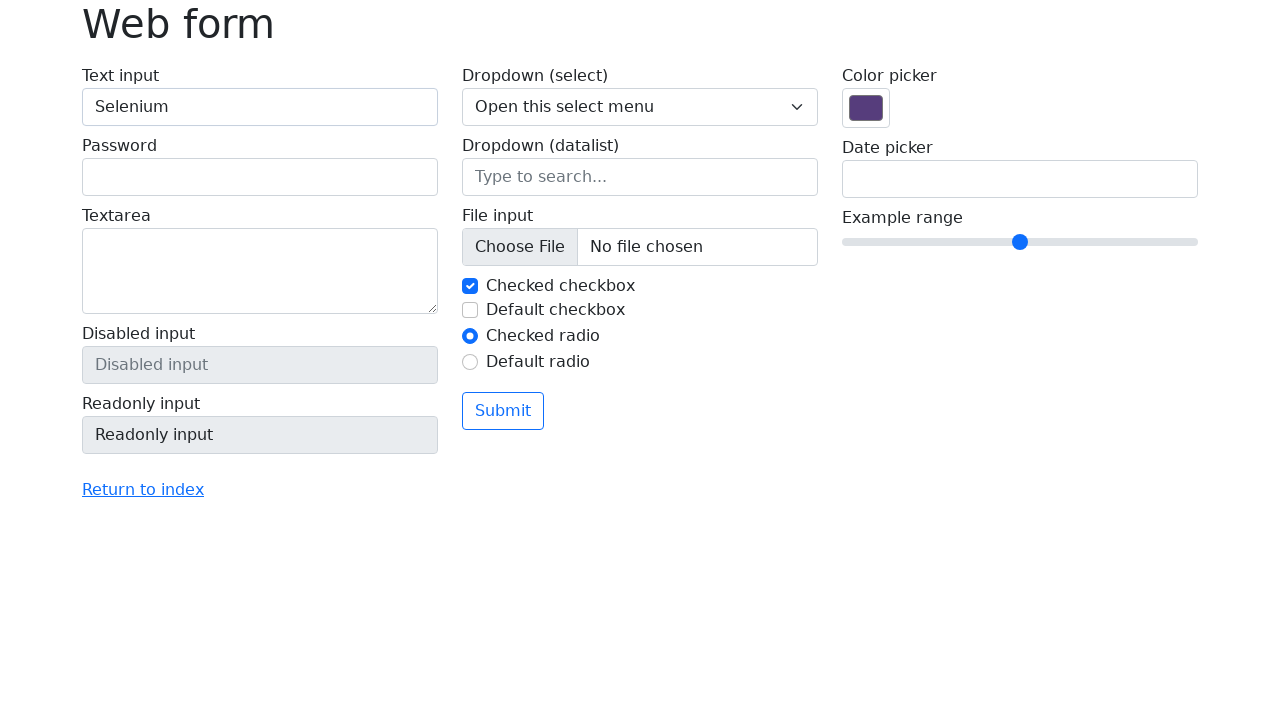

Clicked submit button at (503, 411) on button
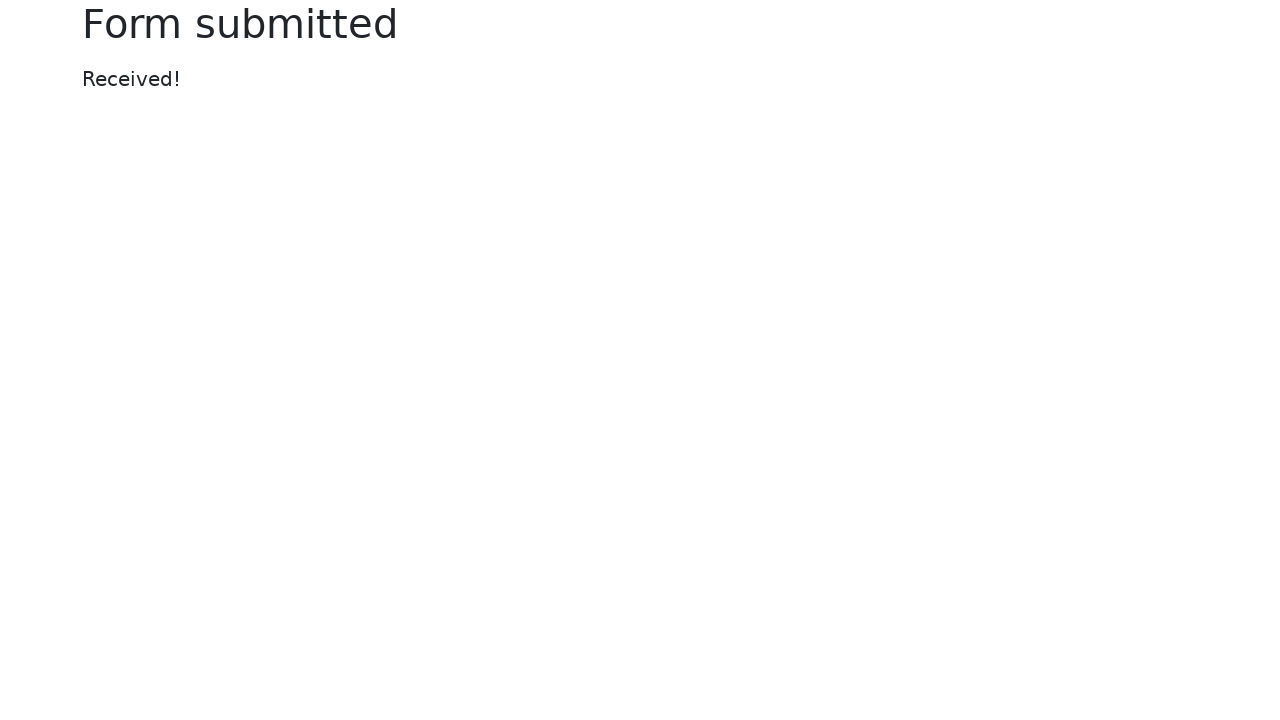

Success message appeared on page
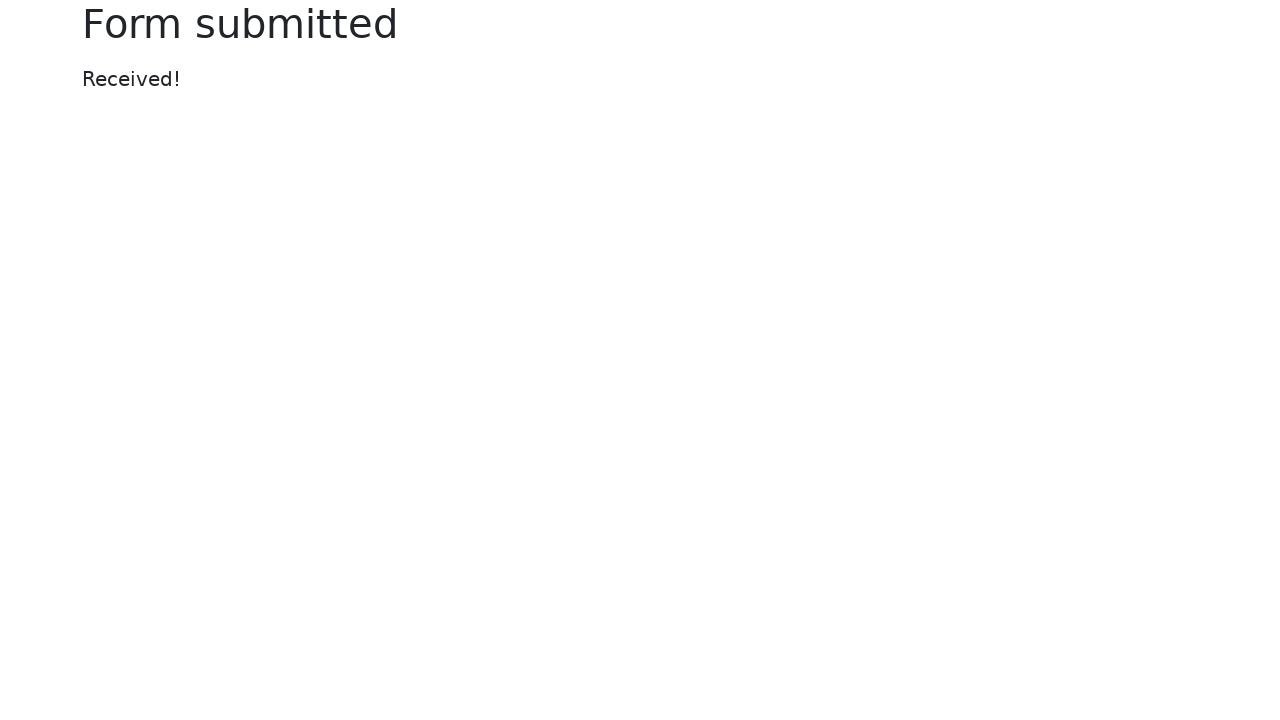

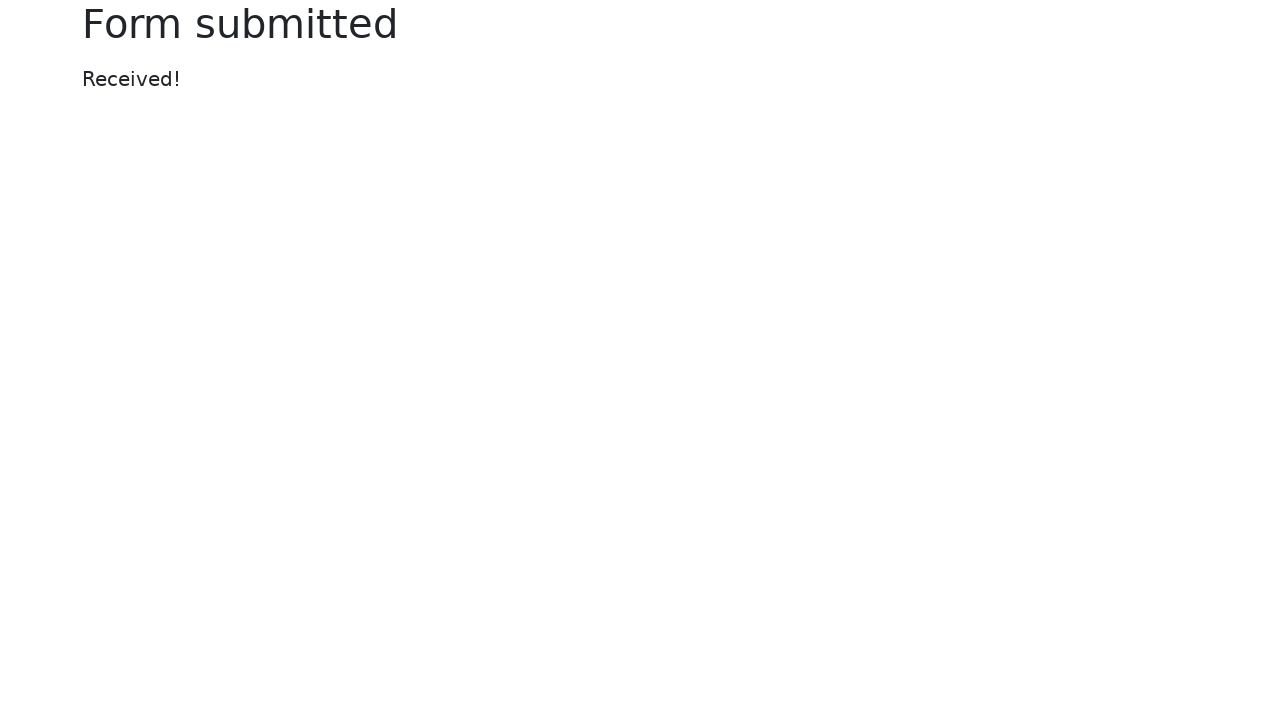